Tests hovering over a text element to display a tooltip

Starting URL: https://demoqa.com/tool-tips

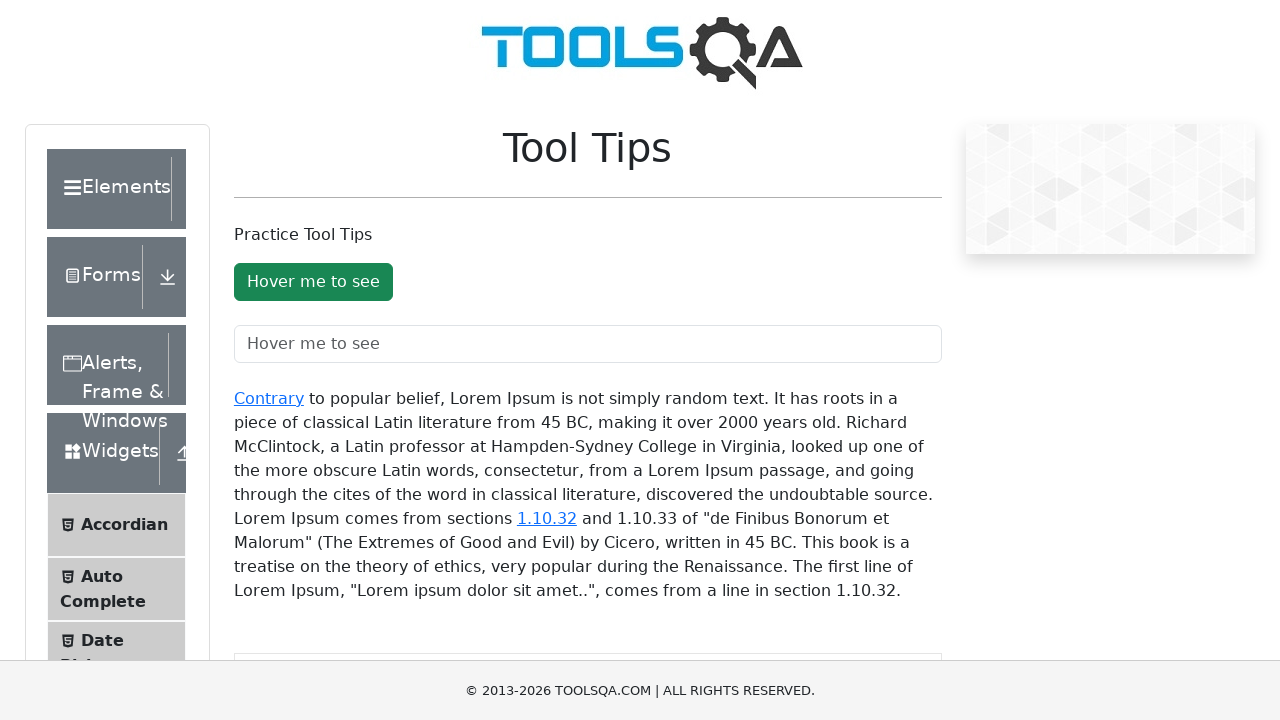

Hovered over 'Contrary' link to trigger tooltip at (269, 398) on xpath=//div[@id='texToolTopContainer']/a[contains(text(),'Contrary')]
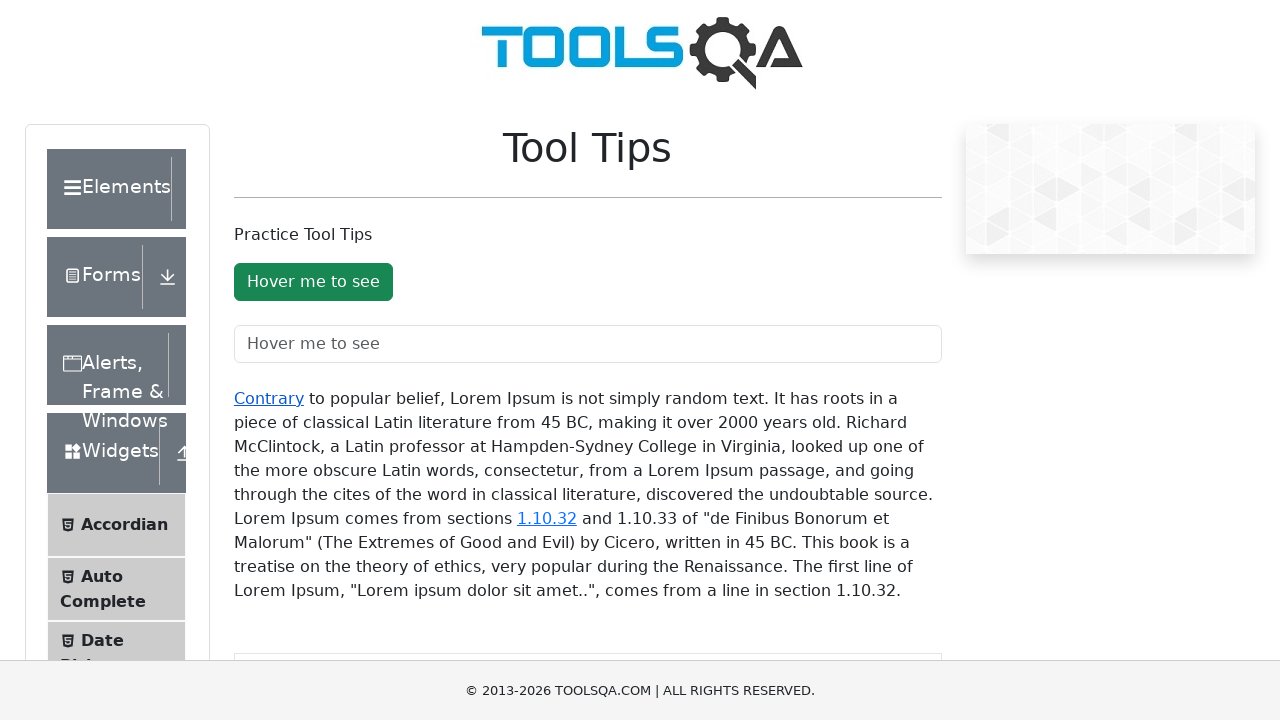

Tooltip appeared and is now visible
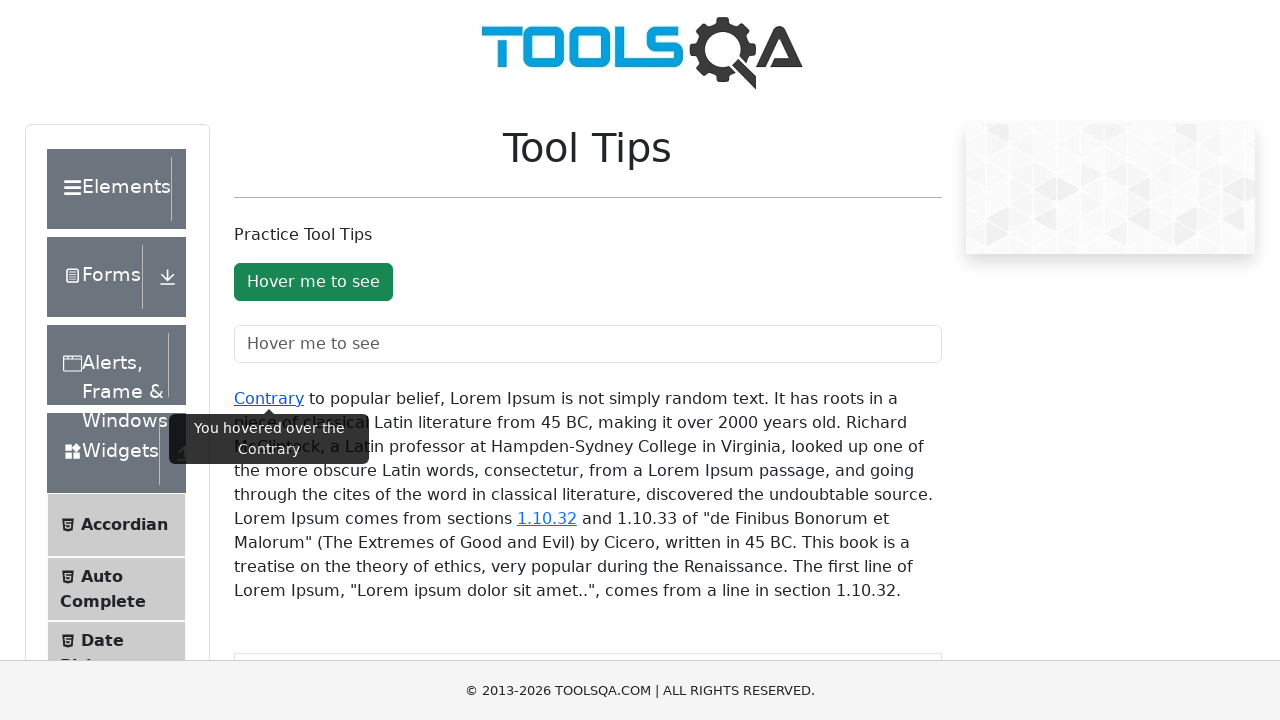

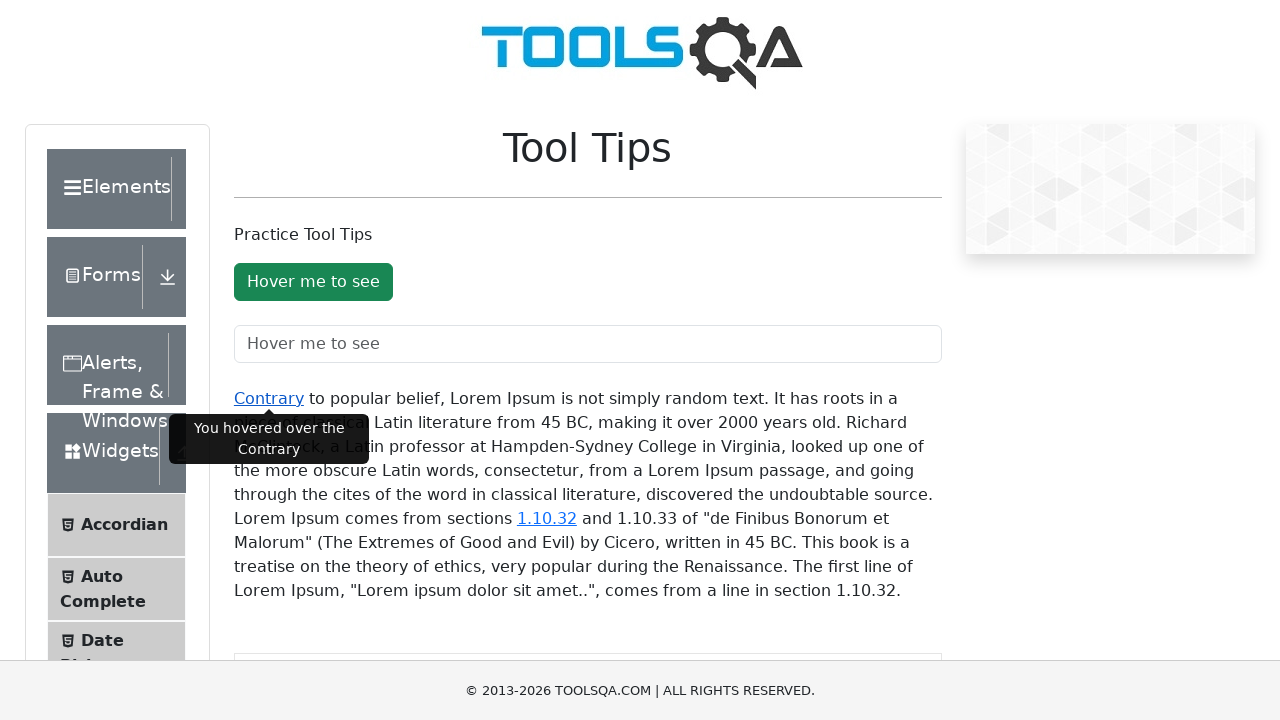